Tests working with nested frames by navigating to the top frame, then the middle frame, and verifying the content text is "MIDDLE"

Starting URL: https://the-internet.herokuapp.com/nested_frames

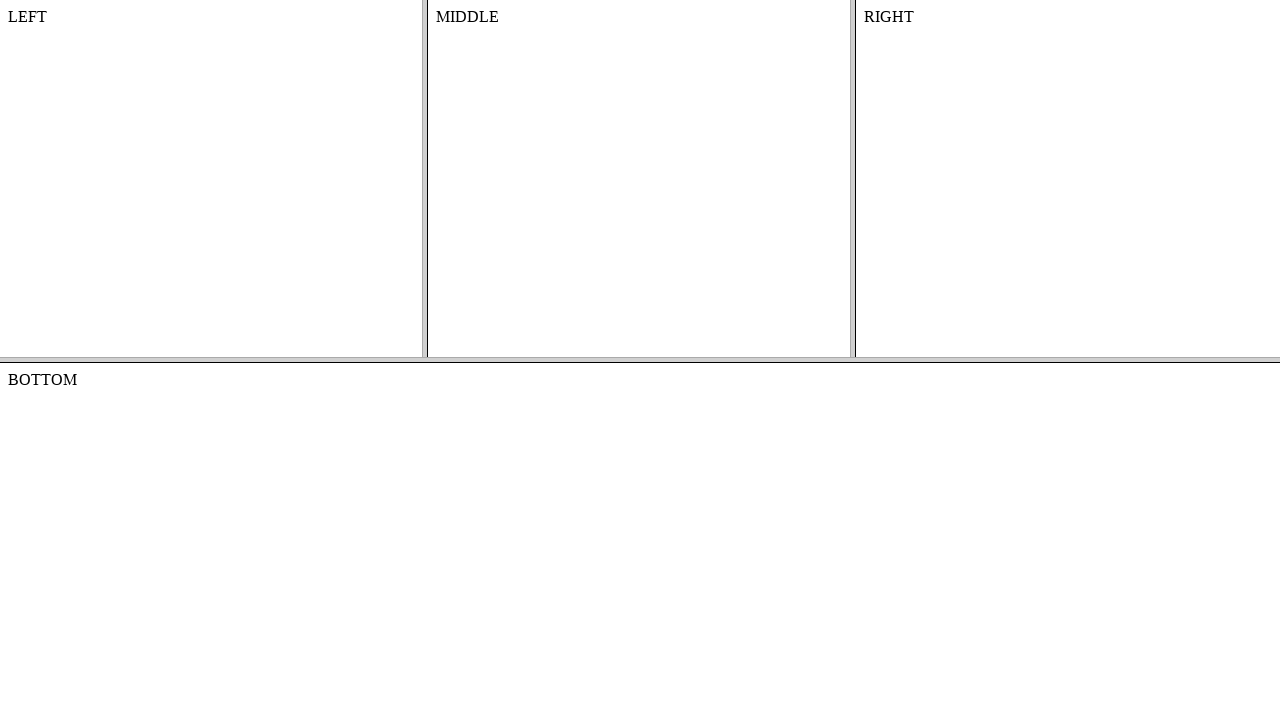

Located the hot-spot element that triggers context menu
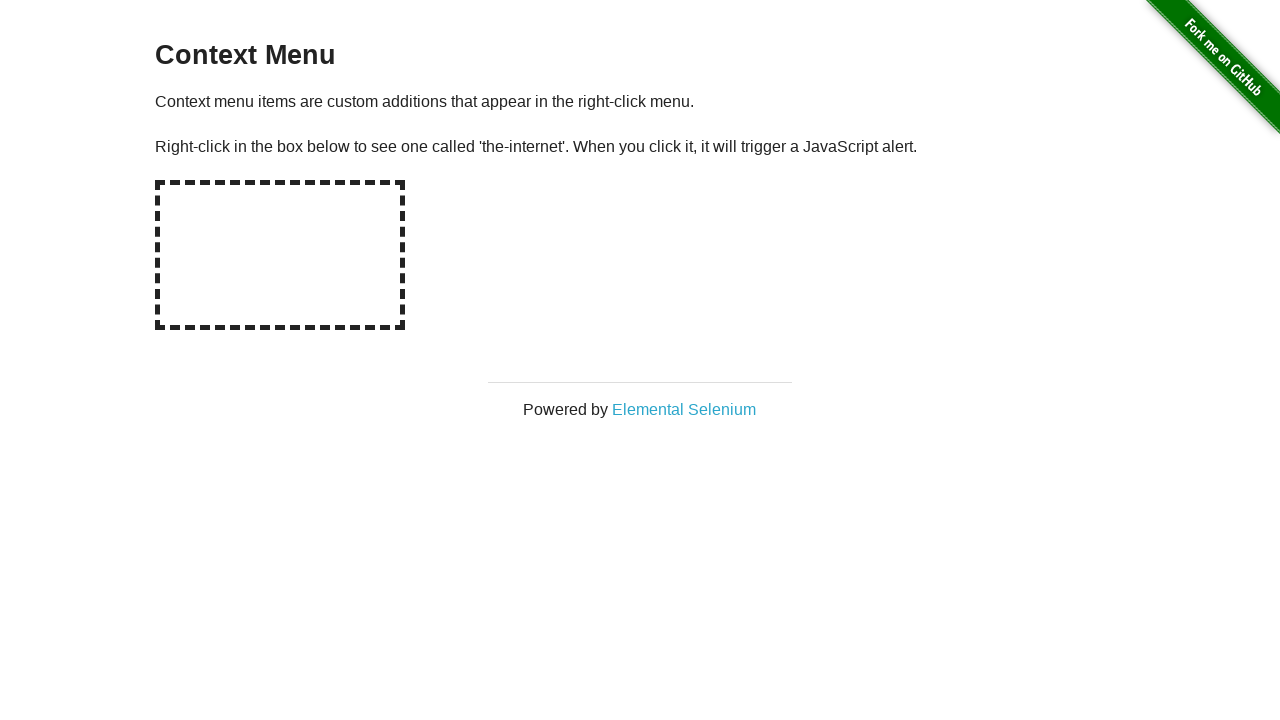

Right-clicked on hot-spot to open context menu
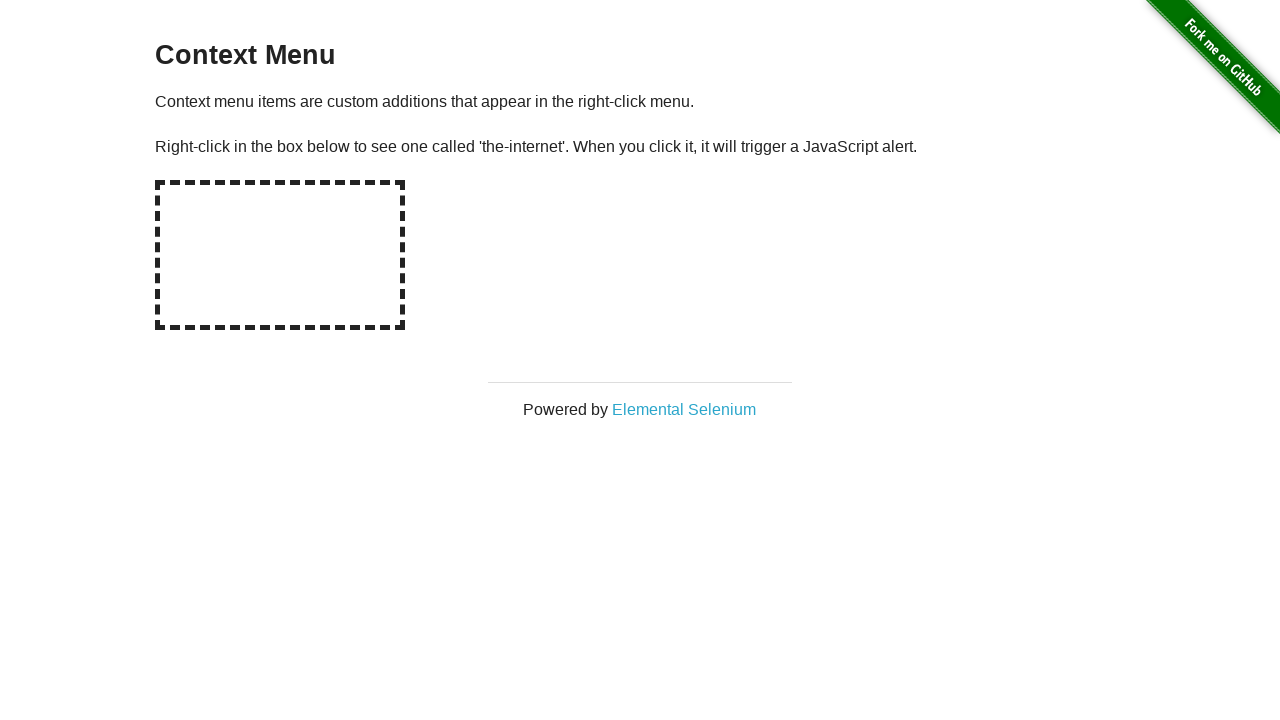

Pressed ArrowDown in context menu
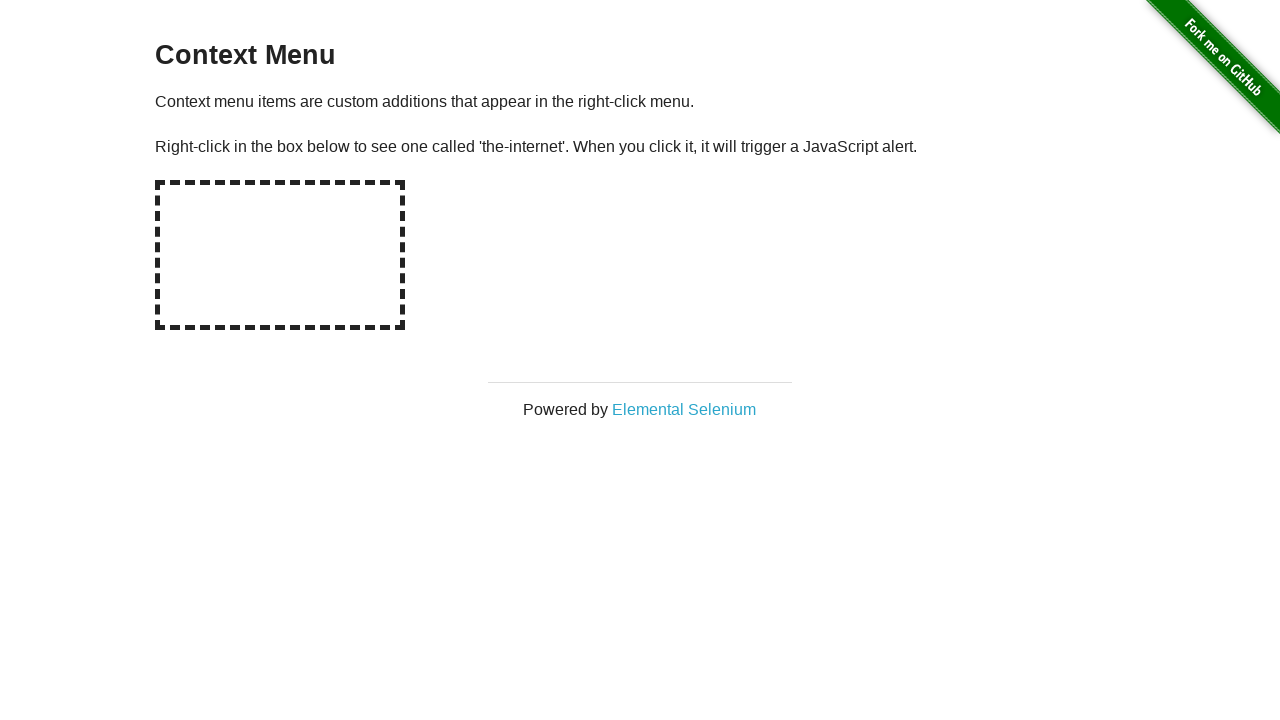

Pressed ArrowDown in context menu (2nd time)
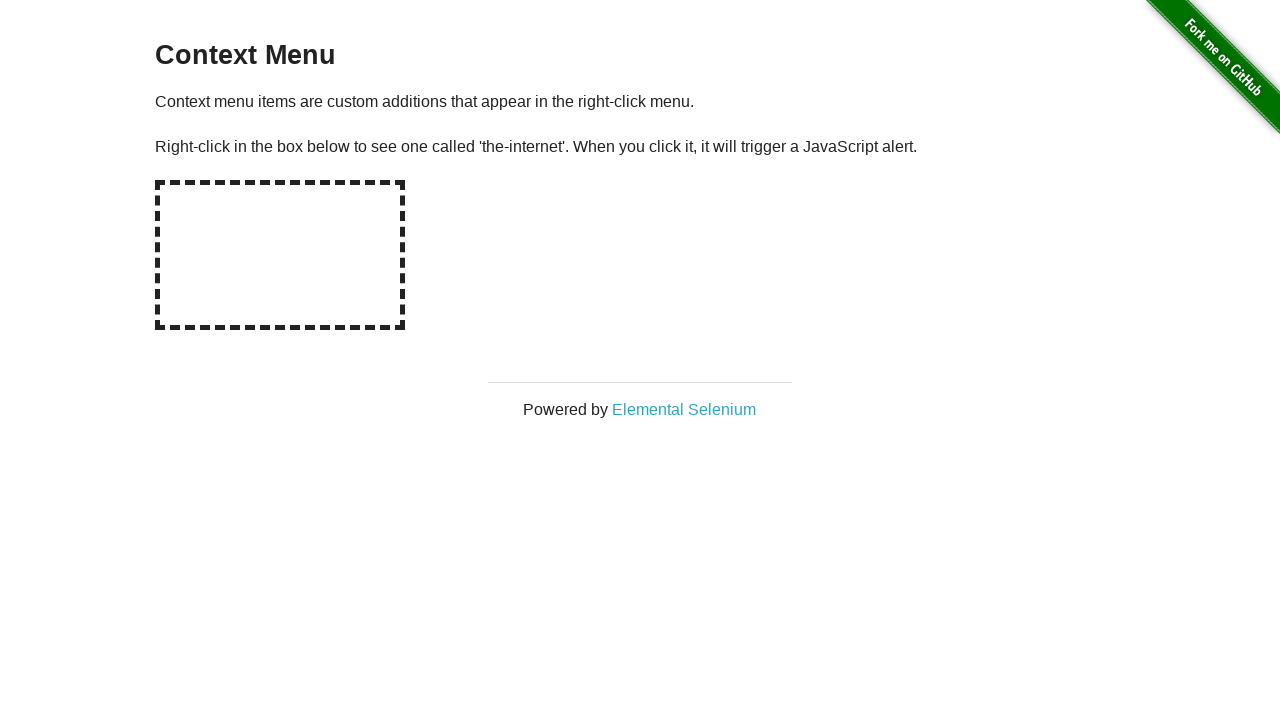

Pressed ArrowDown in context menu (3rd time)
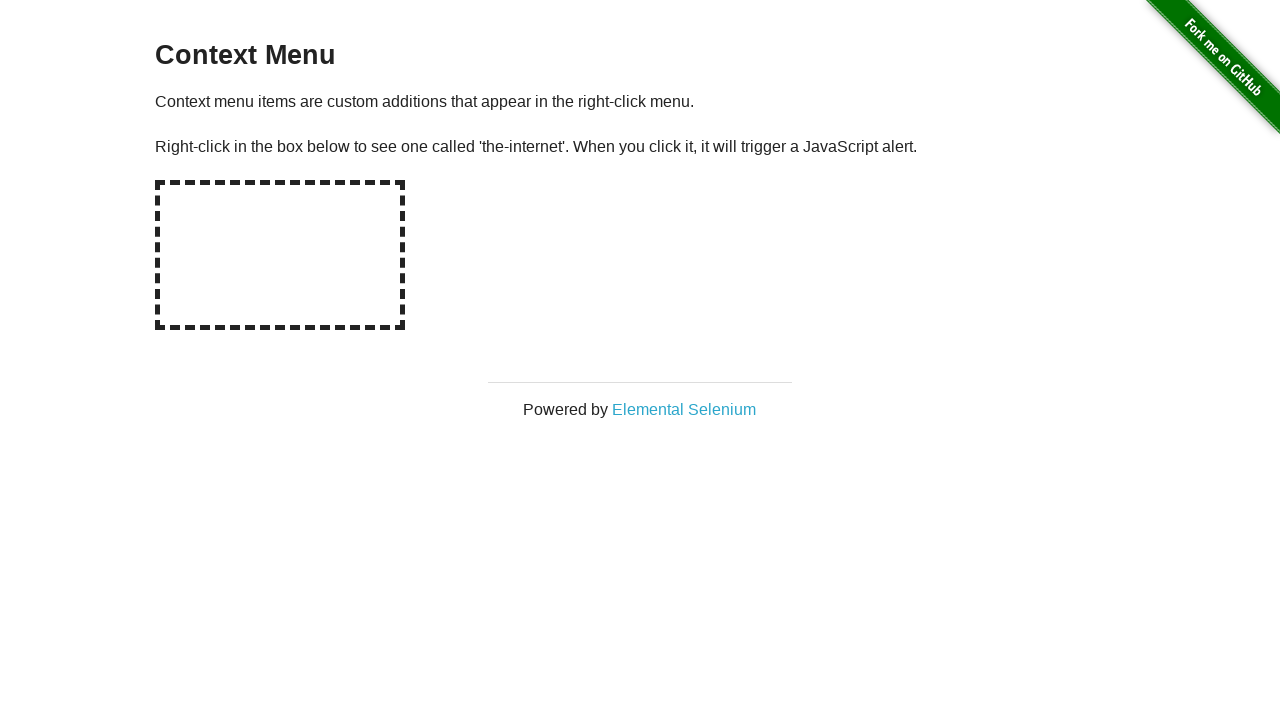

Pressed Enter to select context menu item
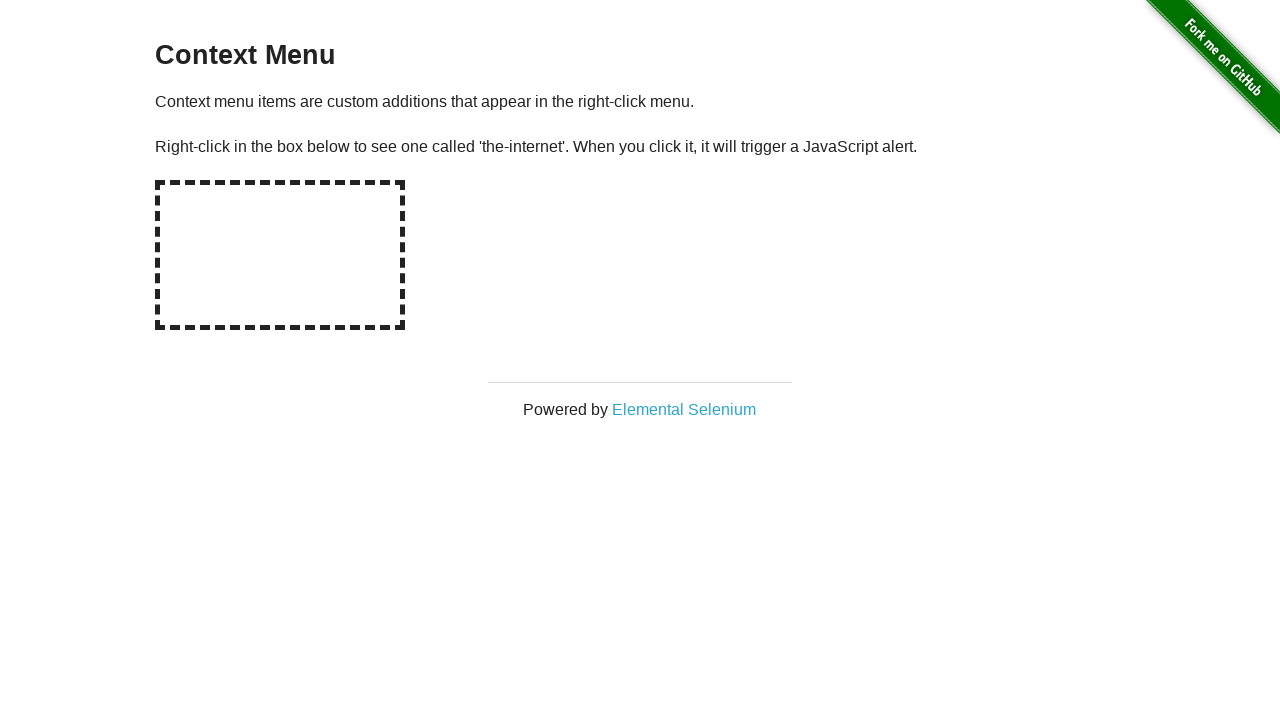

Registered dialog handler for JavaScript alerts
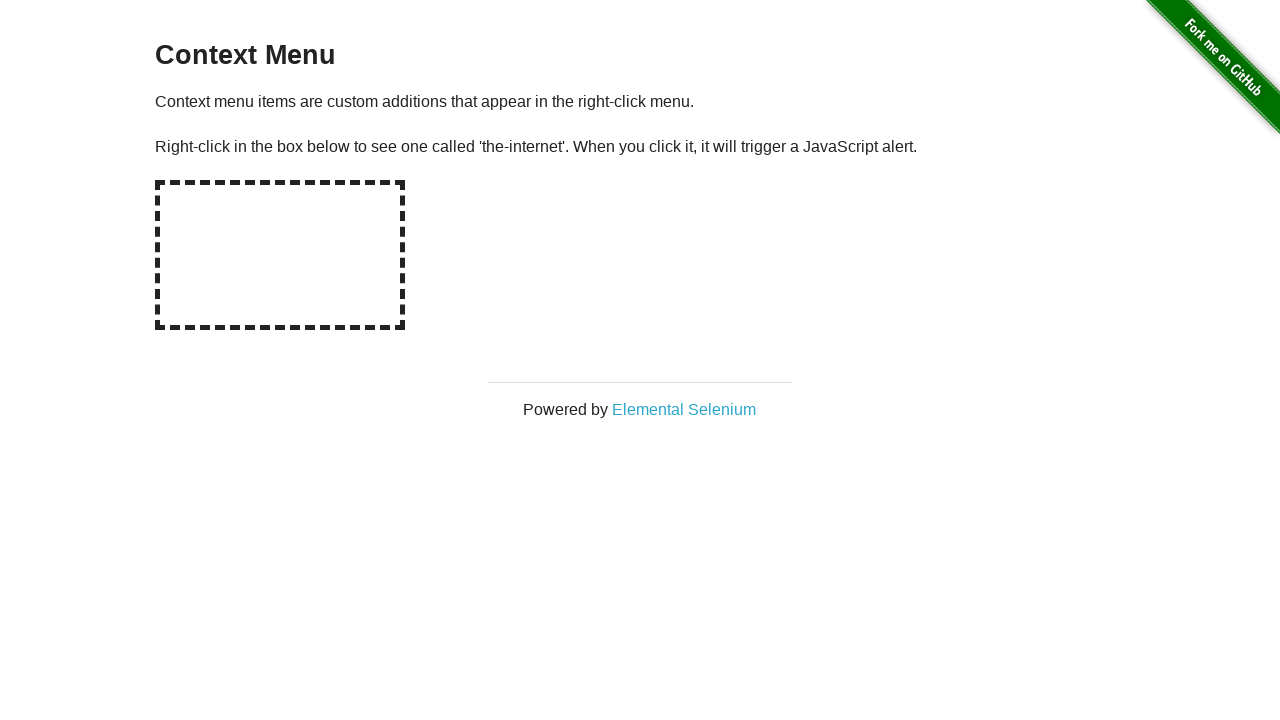

Right-clicked on hot-spot again with dialog handler active
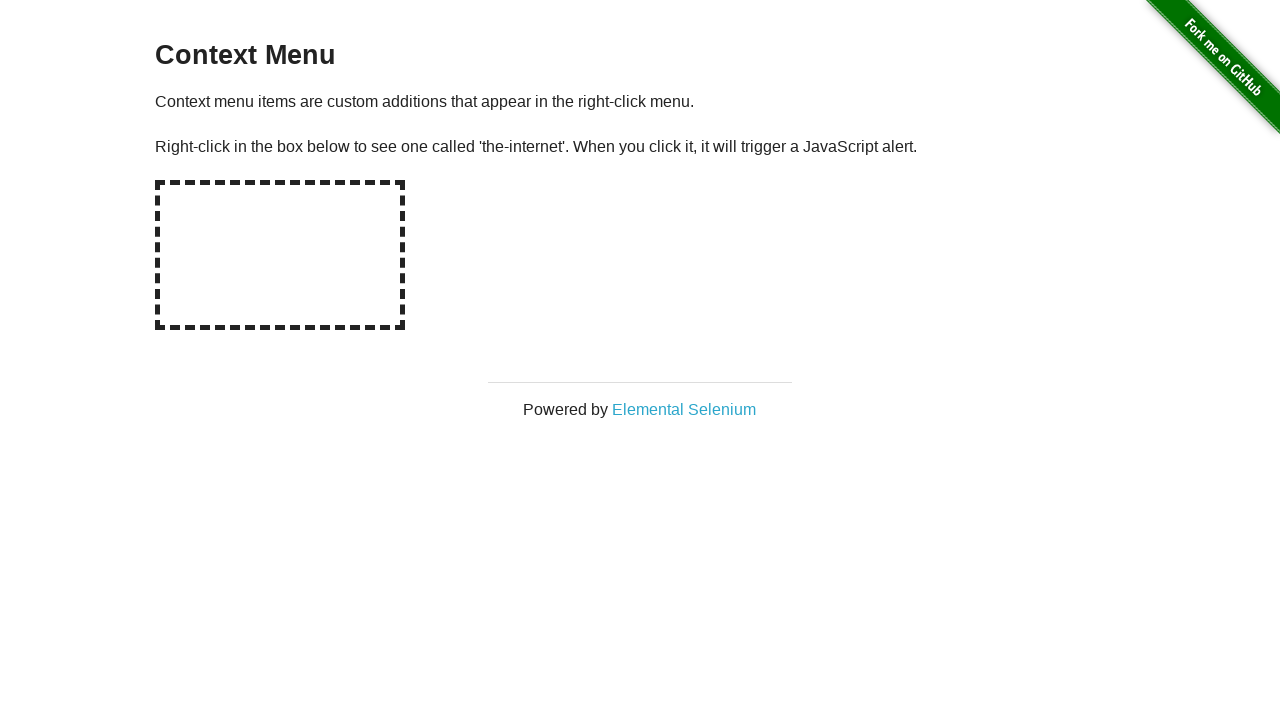

Pressed ArrowDown in context menu (retry, 1st time)
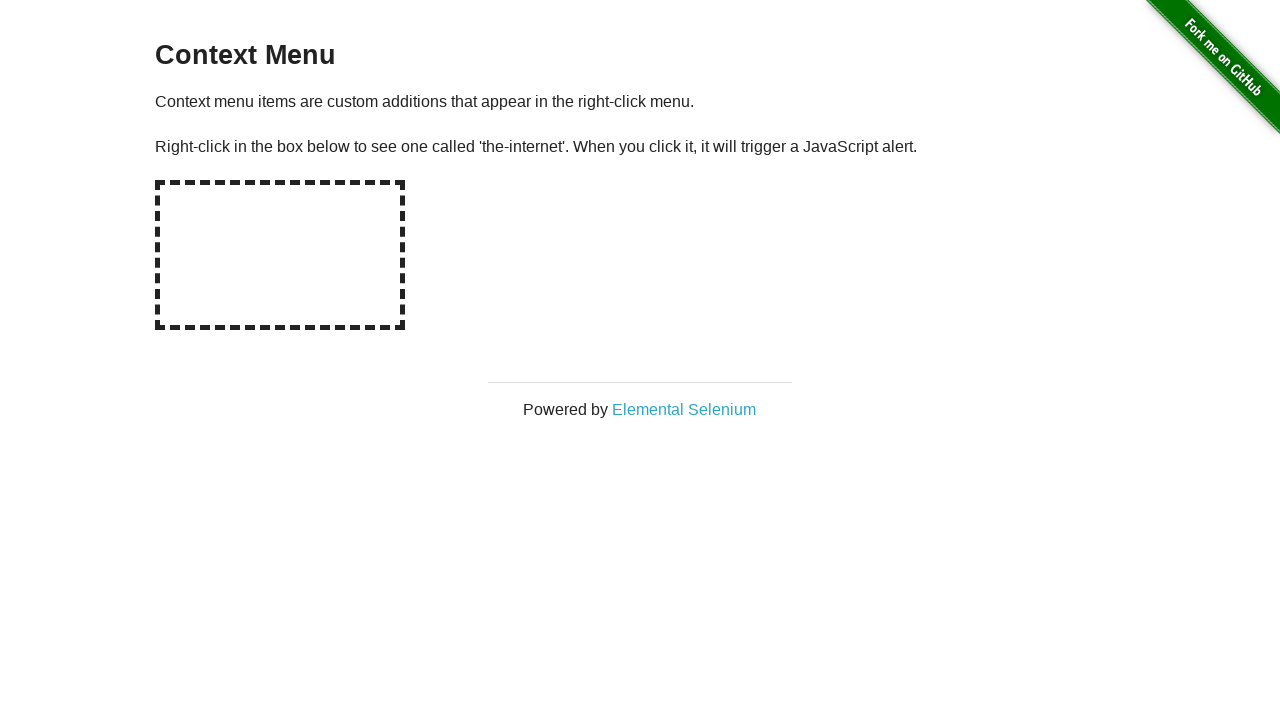

Pressed ArrowDown in context menu (retry, 2nd time)
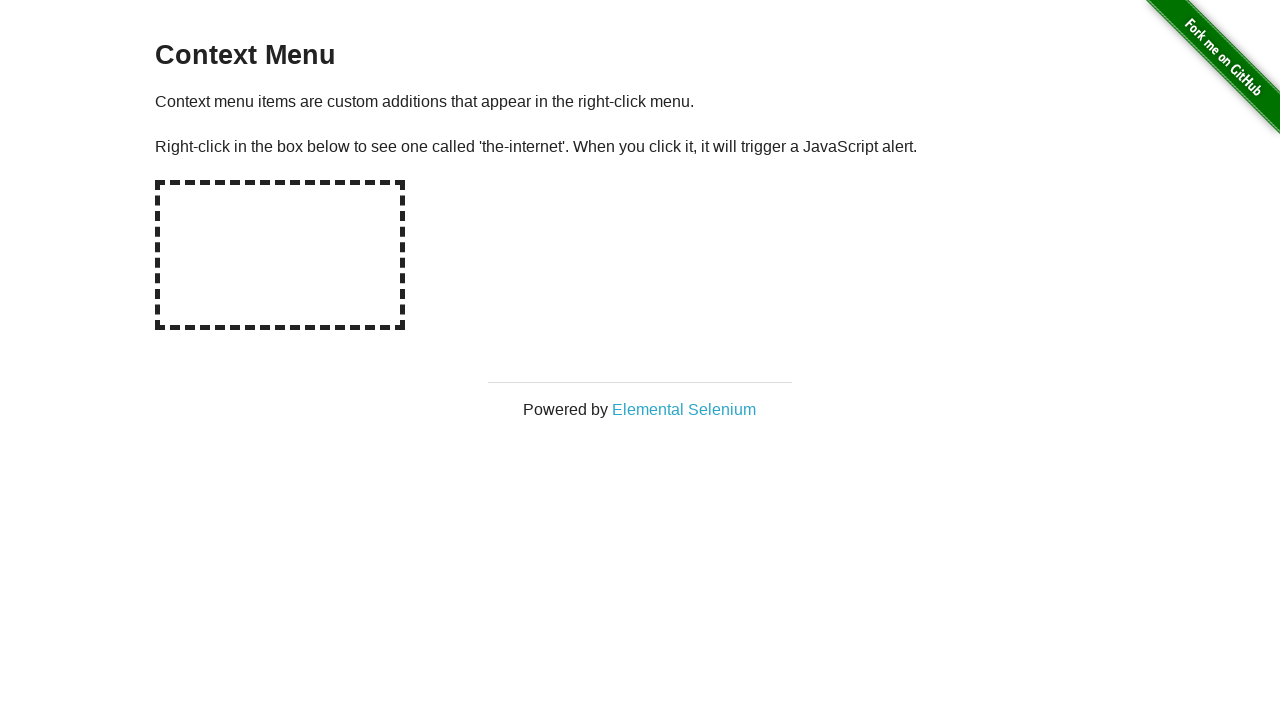

Pressed ArrowDown in context menu (retry, 3rd time)
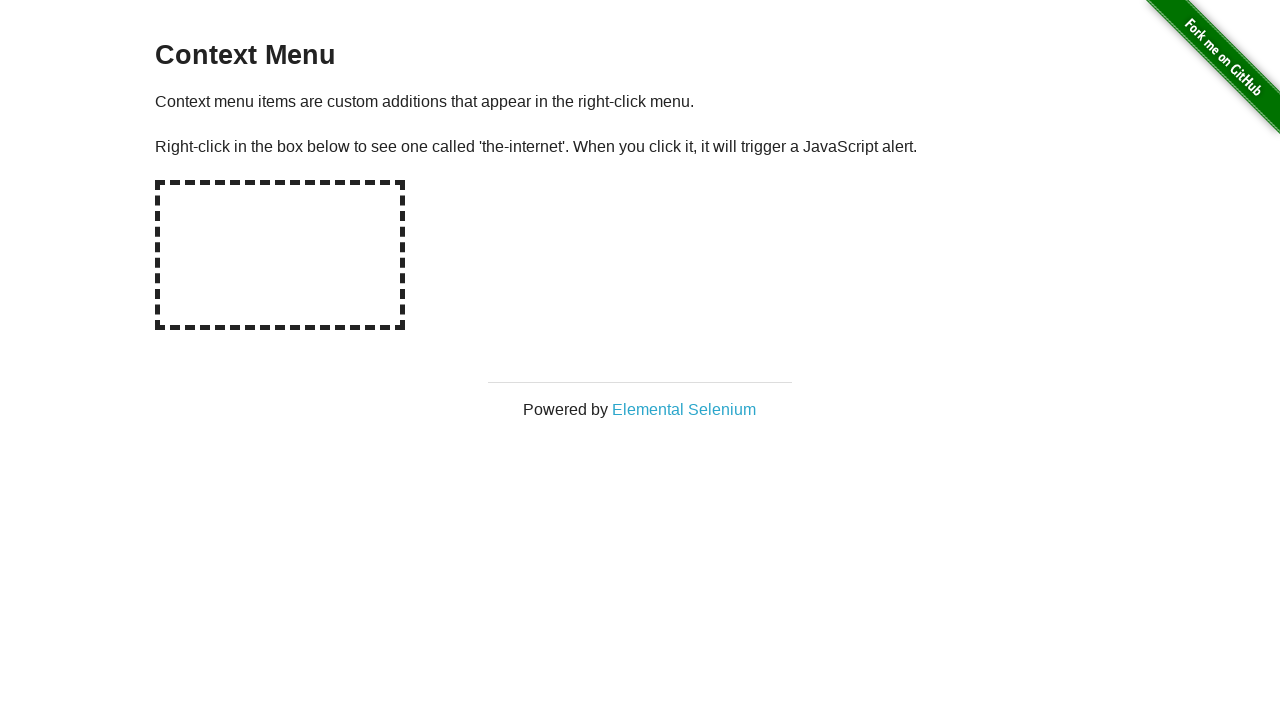

Pressed Enter to select context menu item (retry)
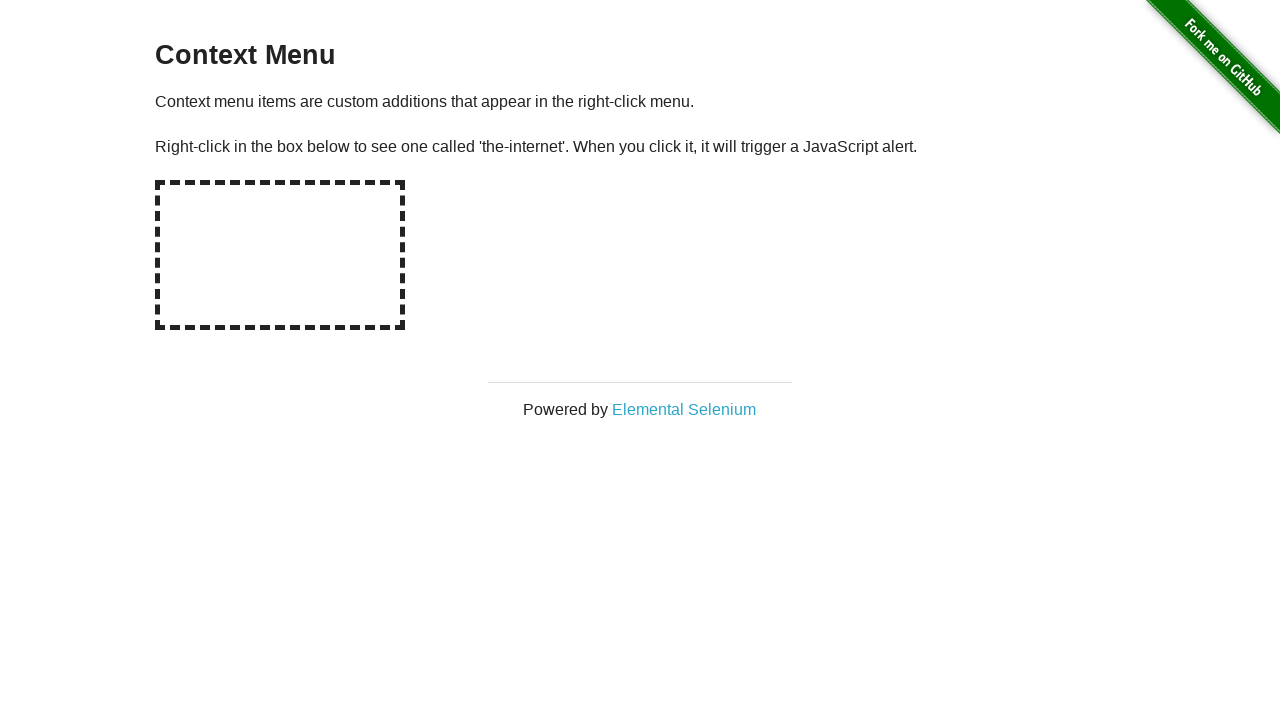

Waited 500ms for dialog to be handled
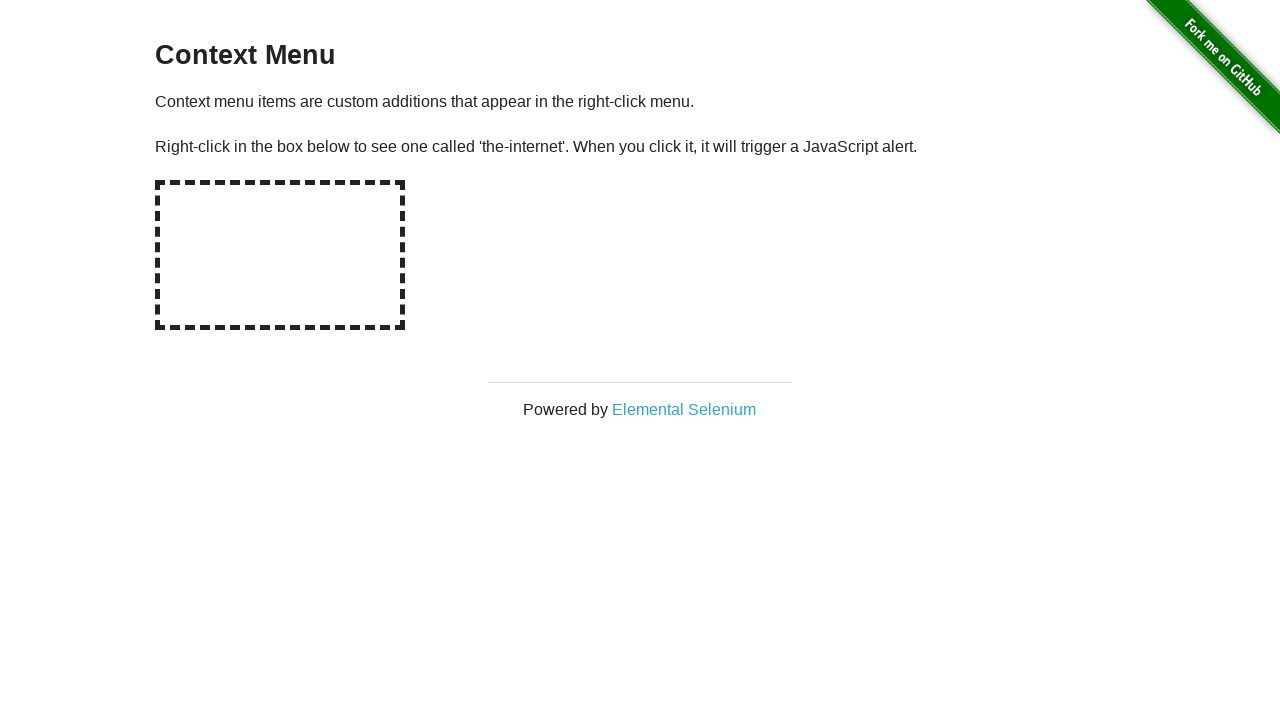

Verified alert message matches expected text 'You selected a context menu'
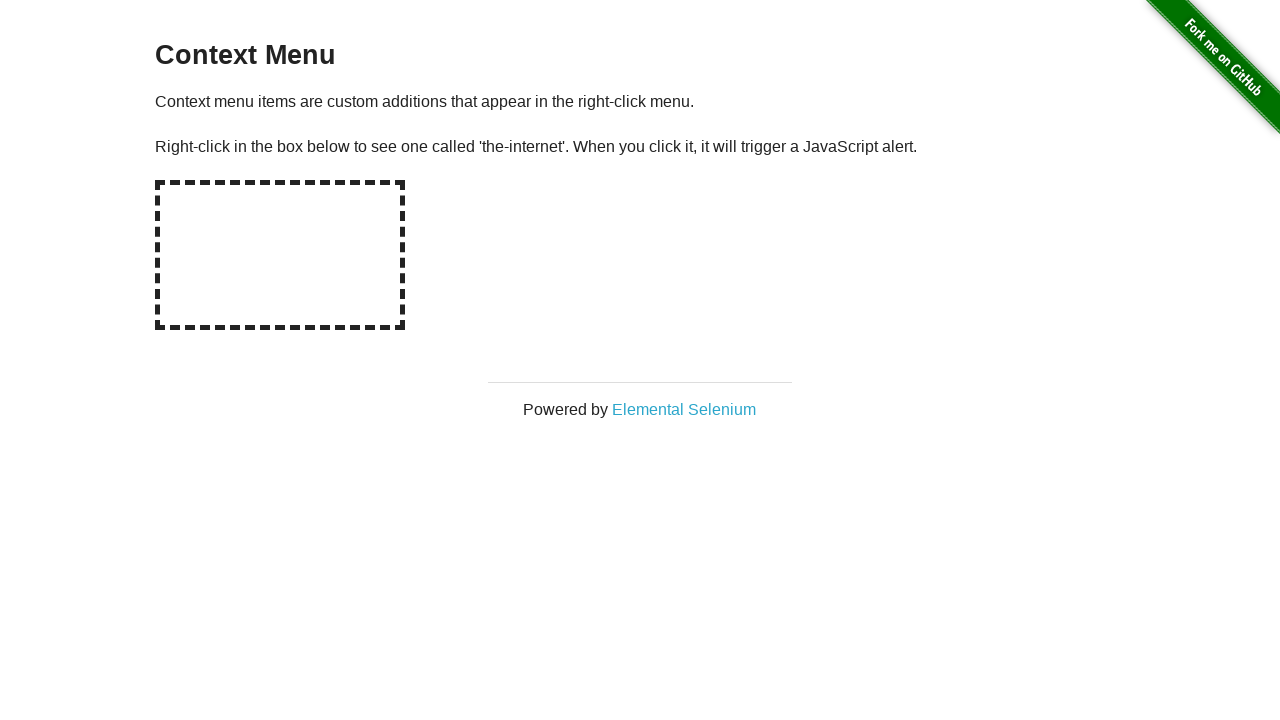

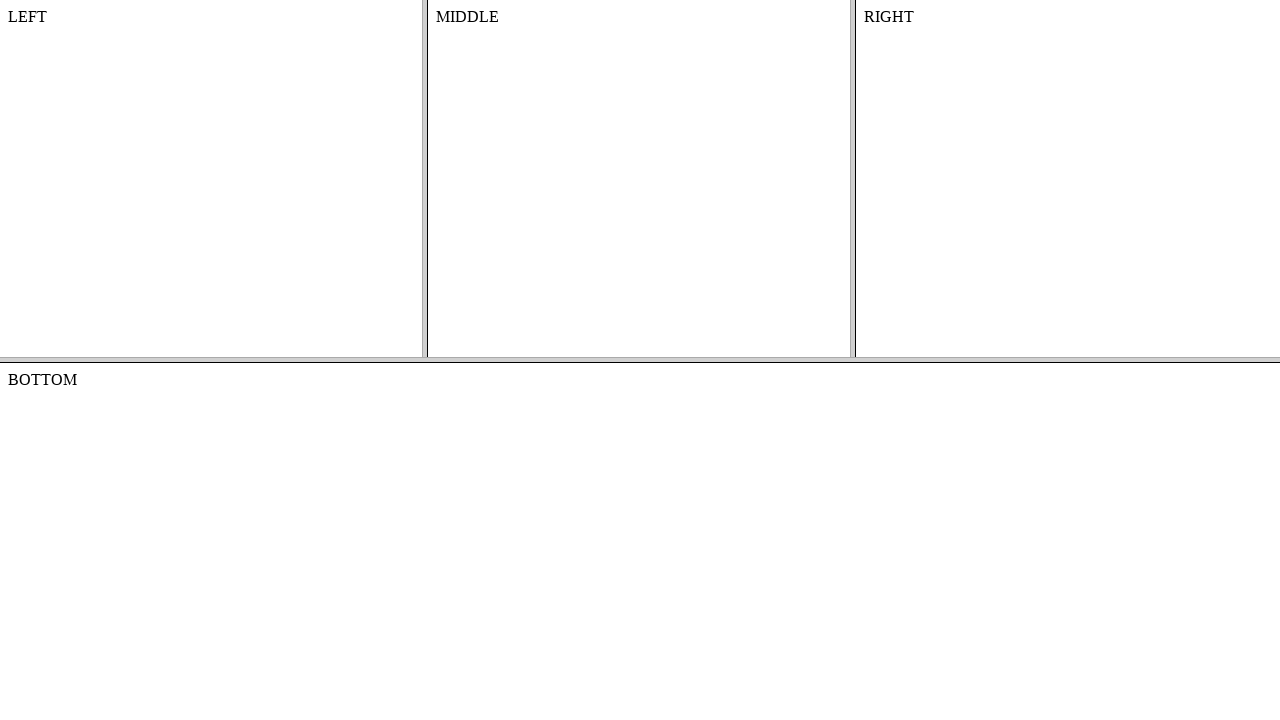